Selects only the last two checkboxes from the list

Starting URL: https://seleniumbase.io/demo_page

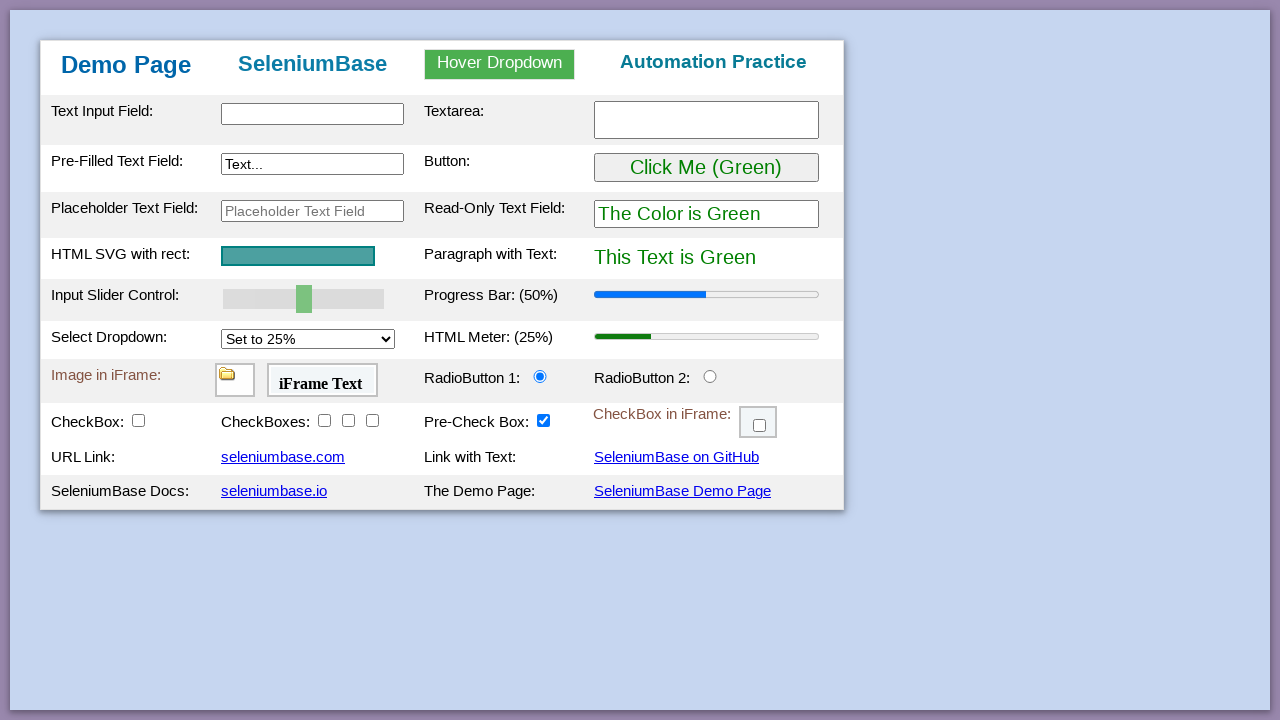

Navigated to https://seleniumbase.io/demo_page
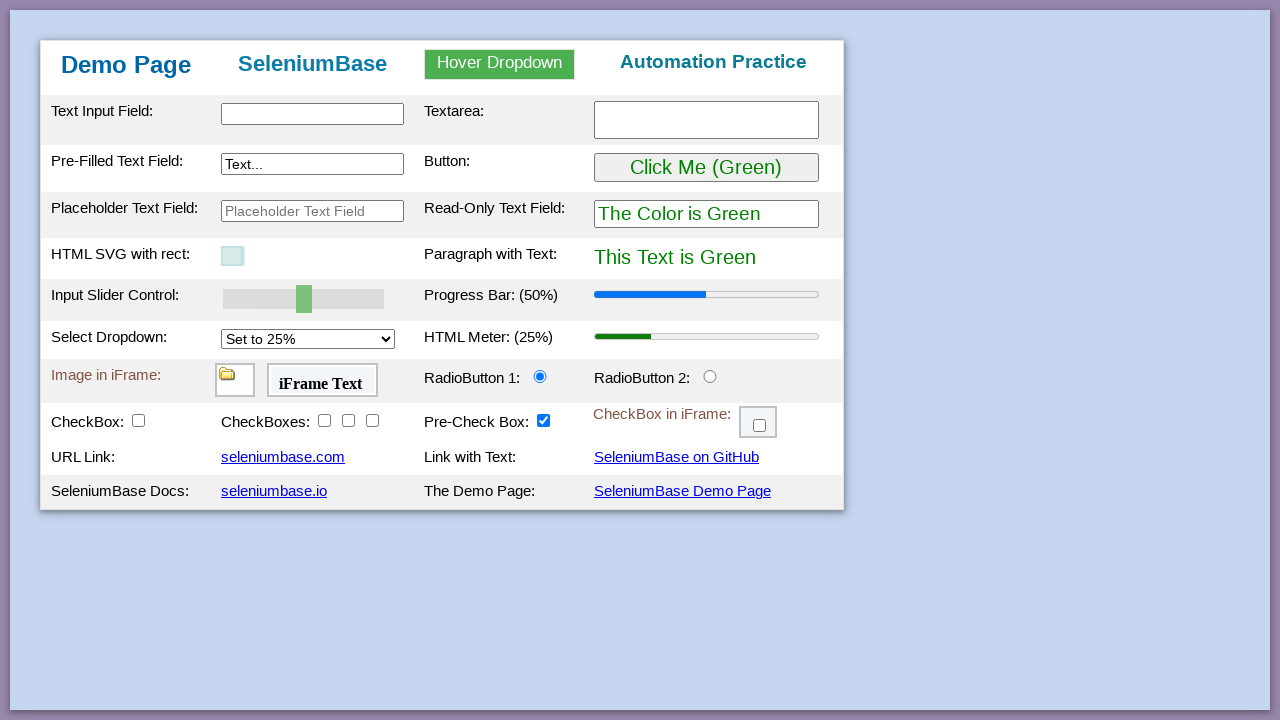

Retrieved all checkboxes with class 'checkBoxClassB'
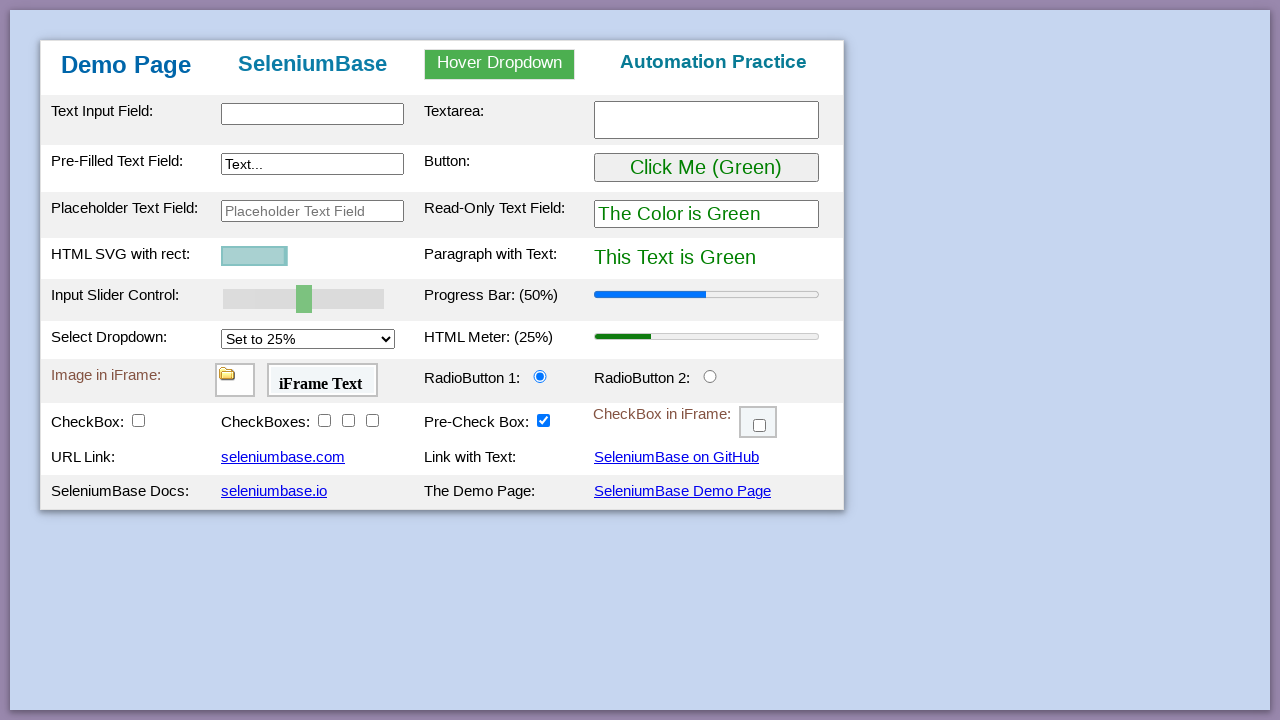

Clicked checkbox at index 1 at (348, 420) on input.checkBoxClassB >> nth=1
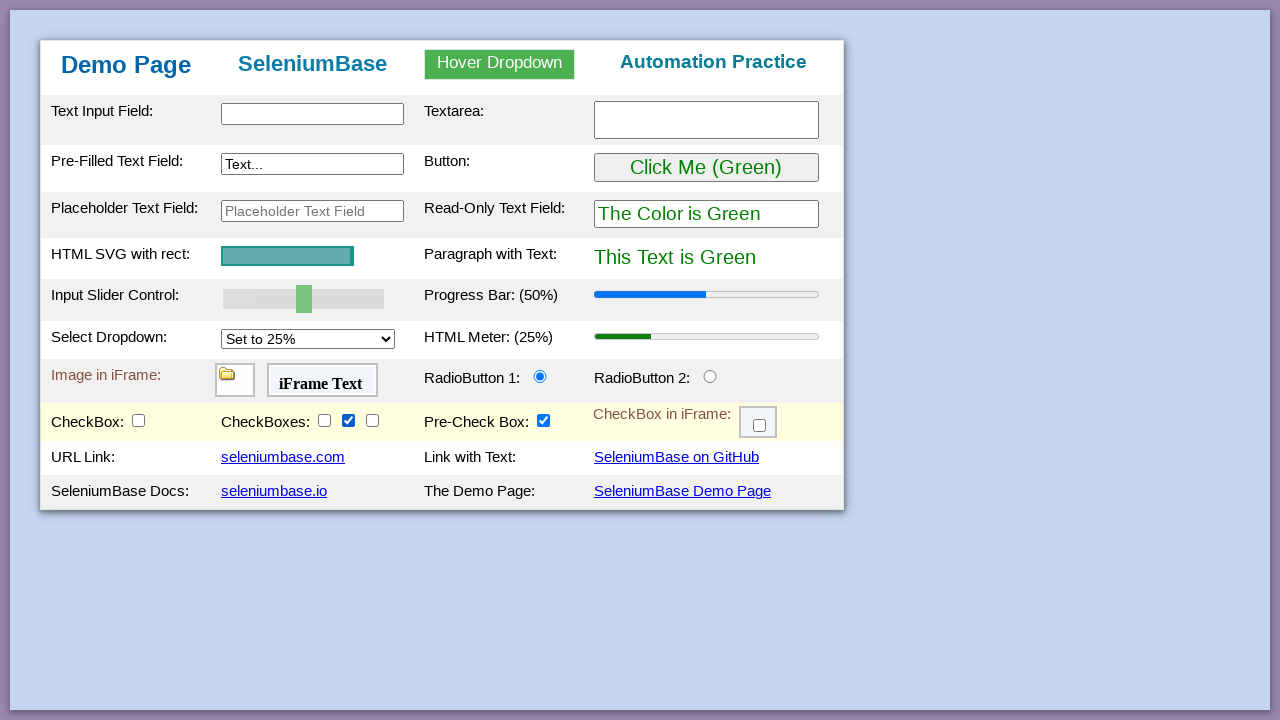

Clicked checkbox at index 2 at (372, 420) on input.checkBoxClassB >> nth=2
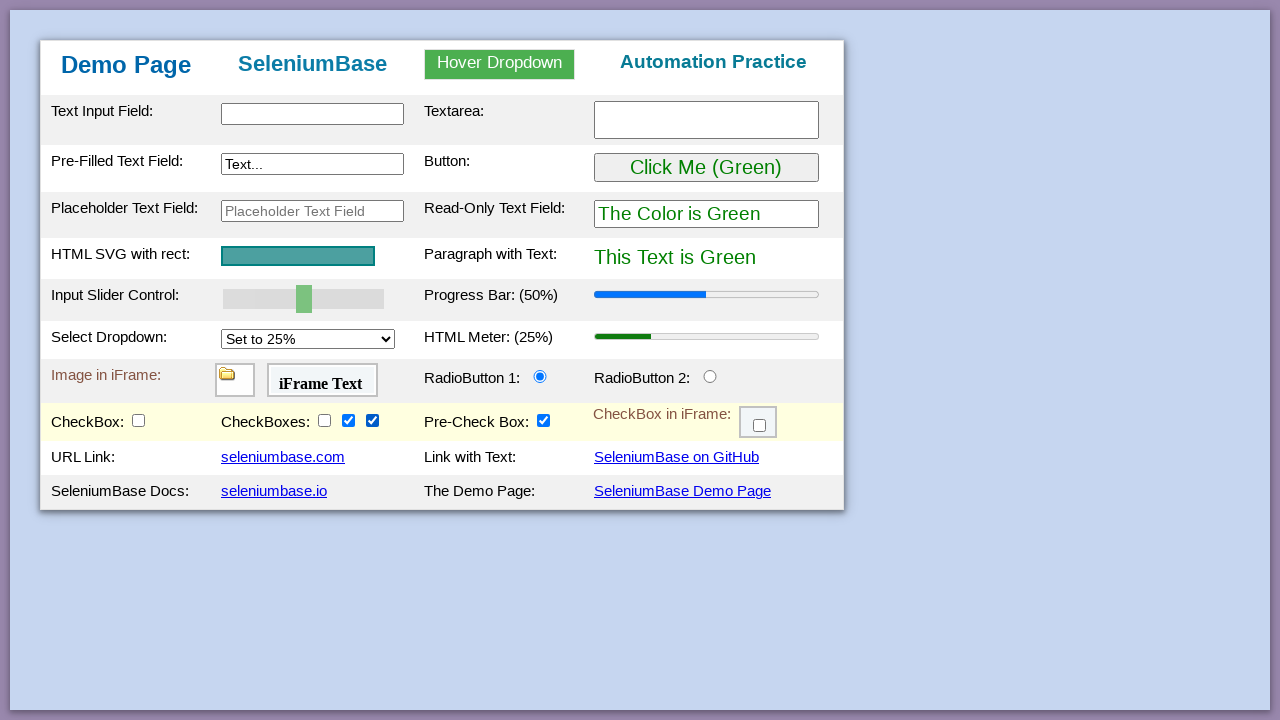

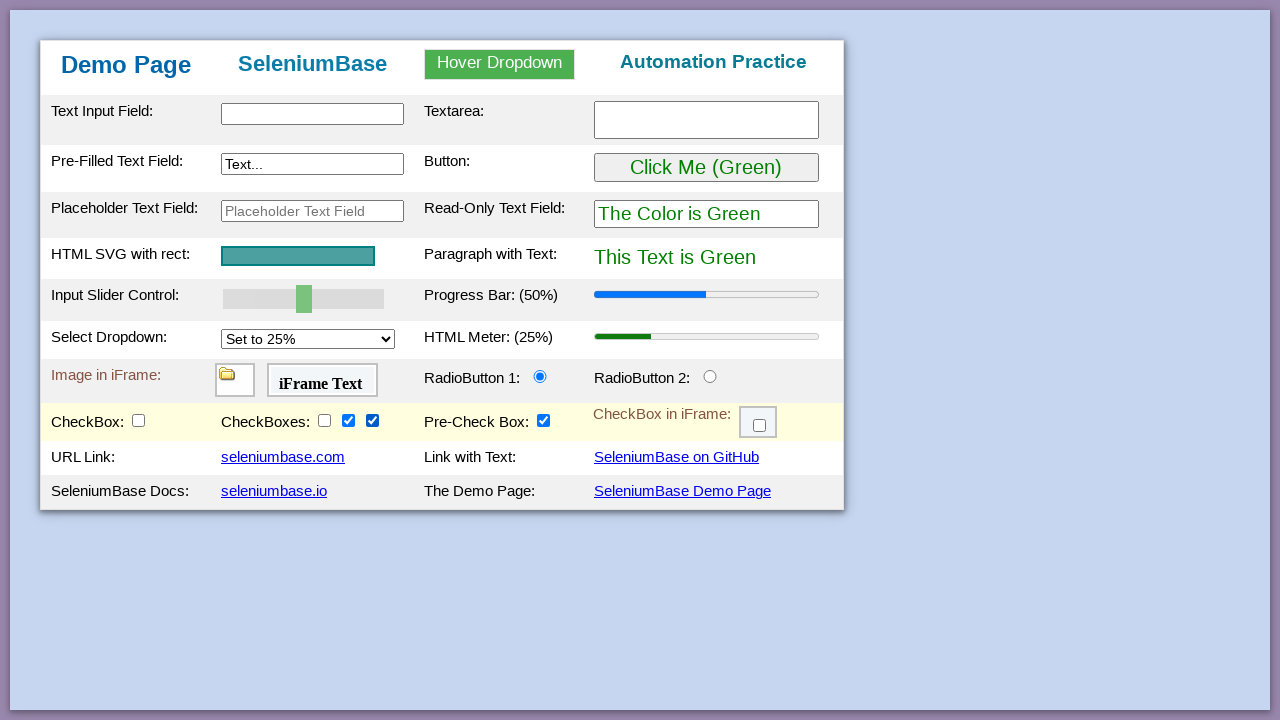